Tests that the support link opens in a new tab and navigates to the correct support URL

Starting URL: https://distedu.ukma.edu.ua/login/index.php

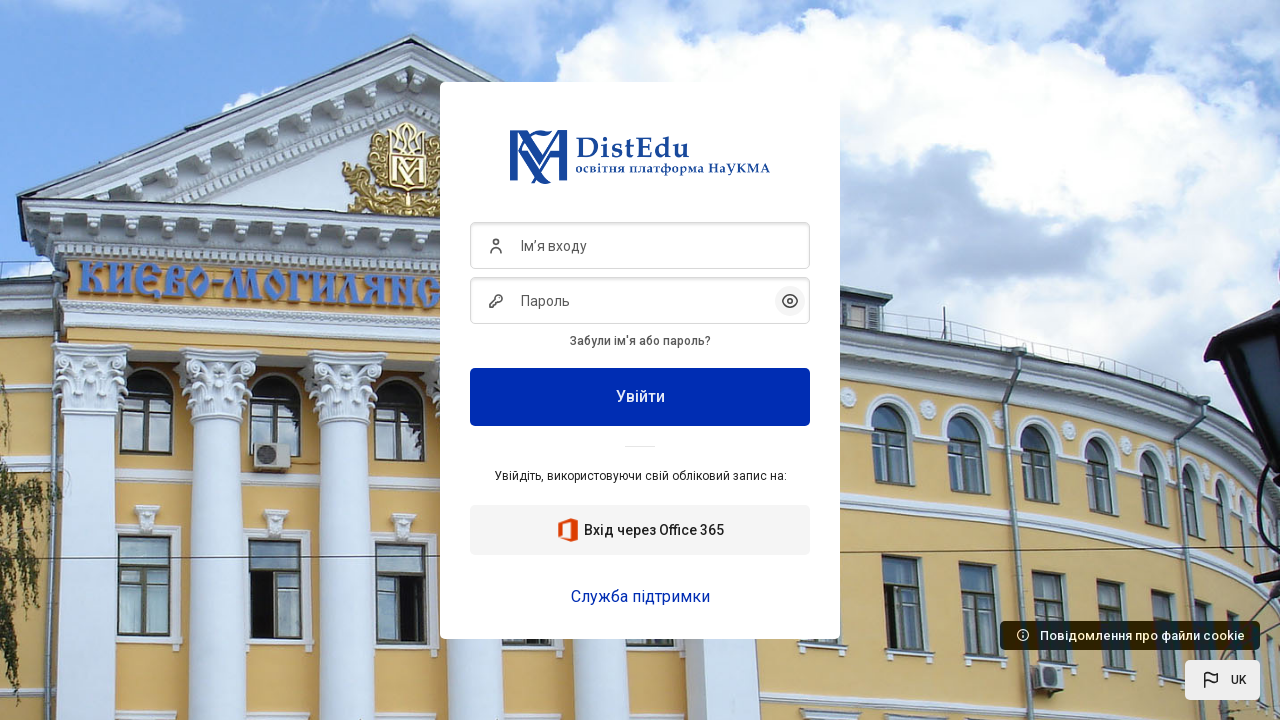

Support link 'Служба підтримки' is present on the page
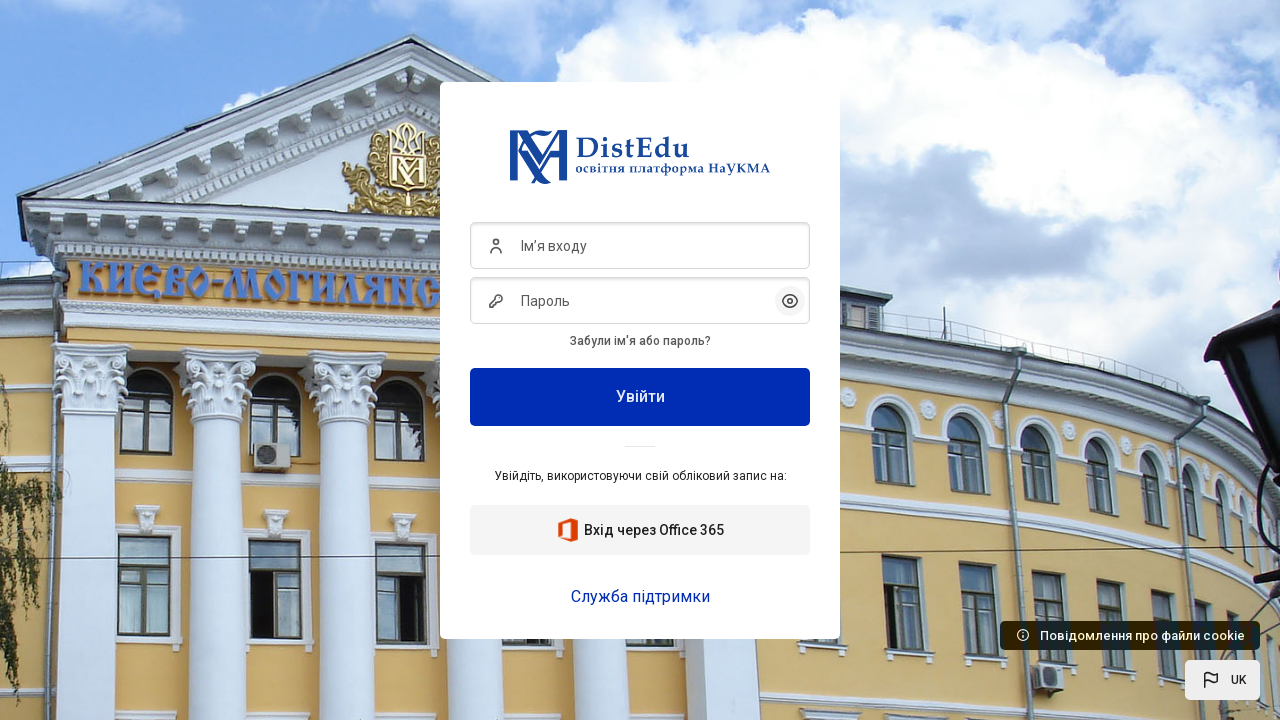

Clicked support link 'Служба підтримки' to open in new tab at (640, 596) on text=Служба підтримки
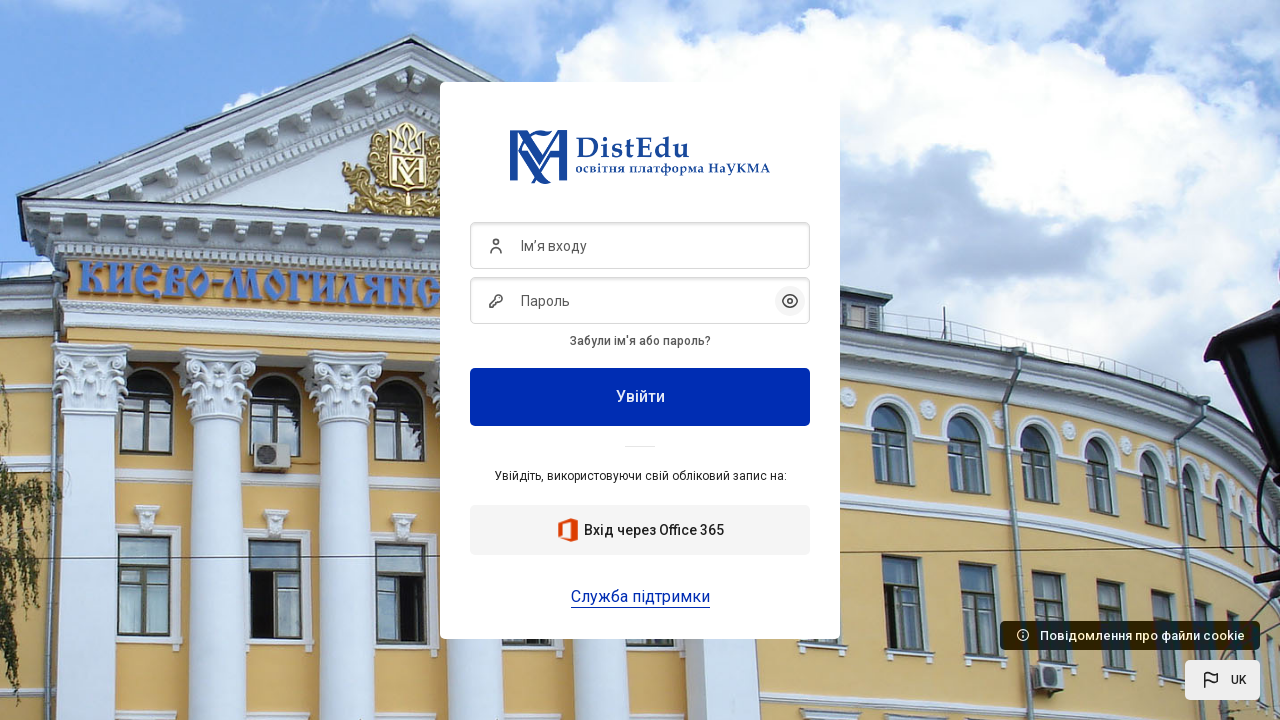

New support page loaded and is ready
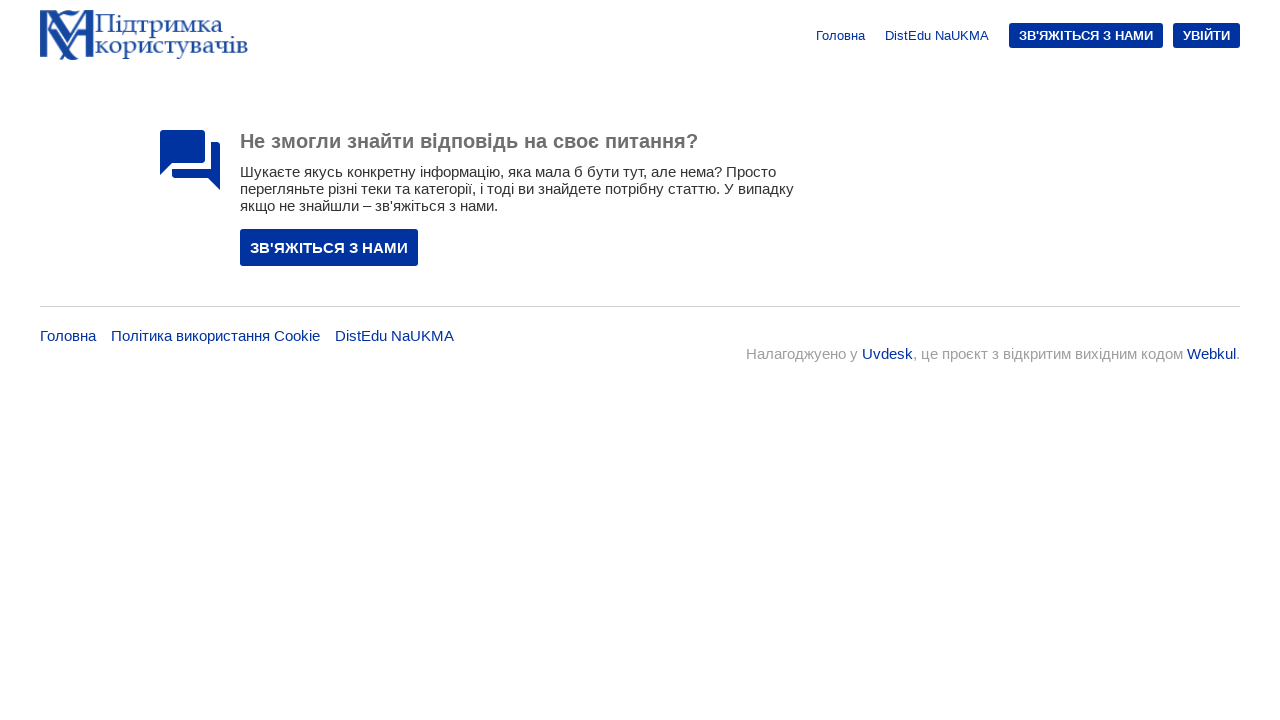

Retrieved support page URL: https://support.ukma.edu.ua/uk/
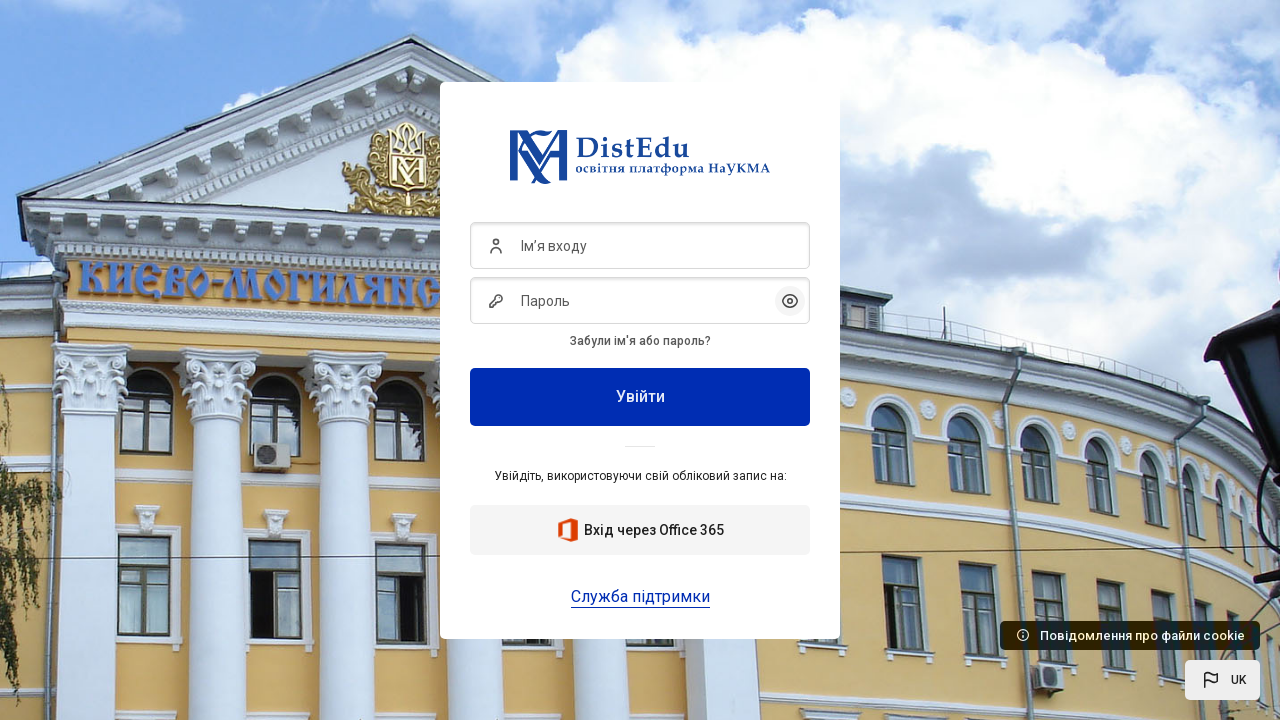

Verified URL starts with https://
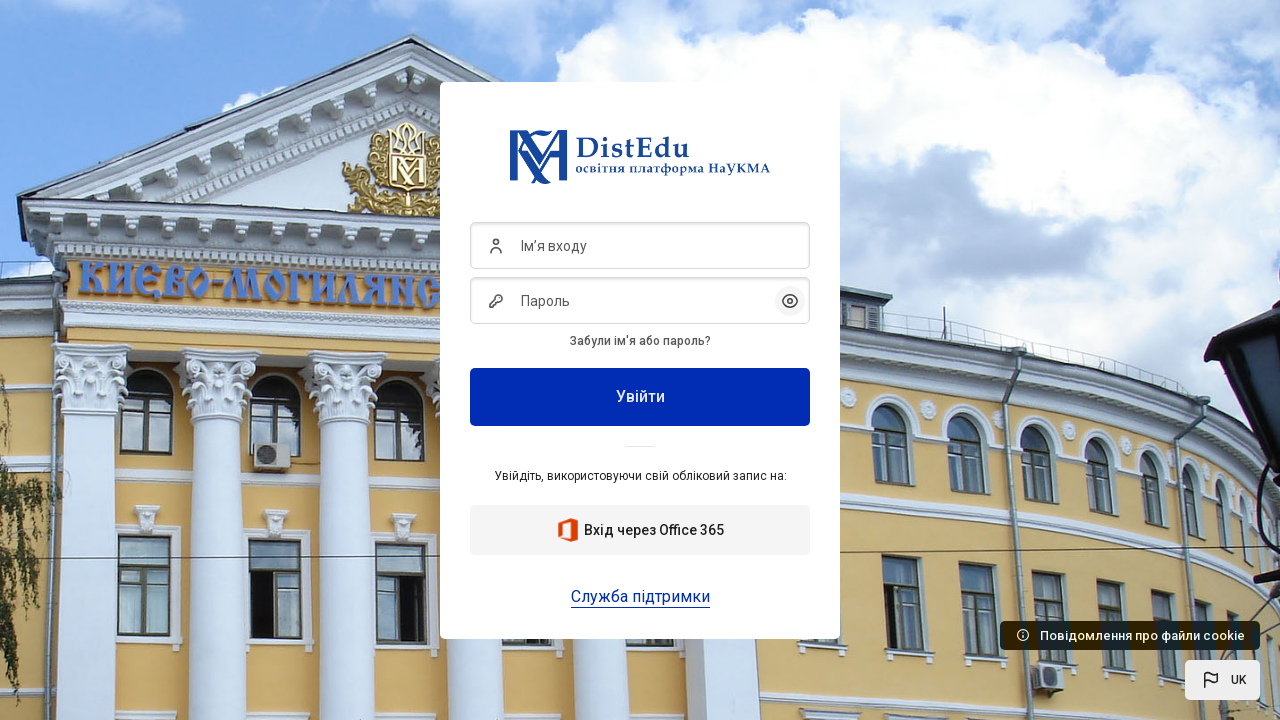

Verified URL contains 'support'
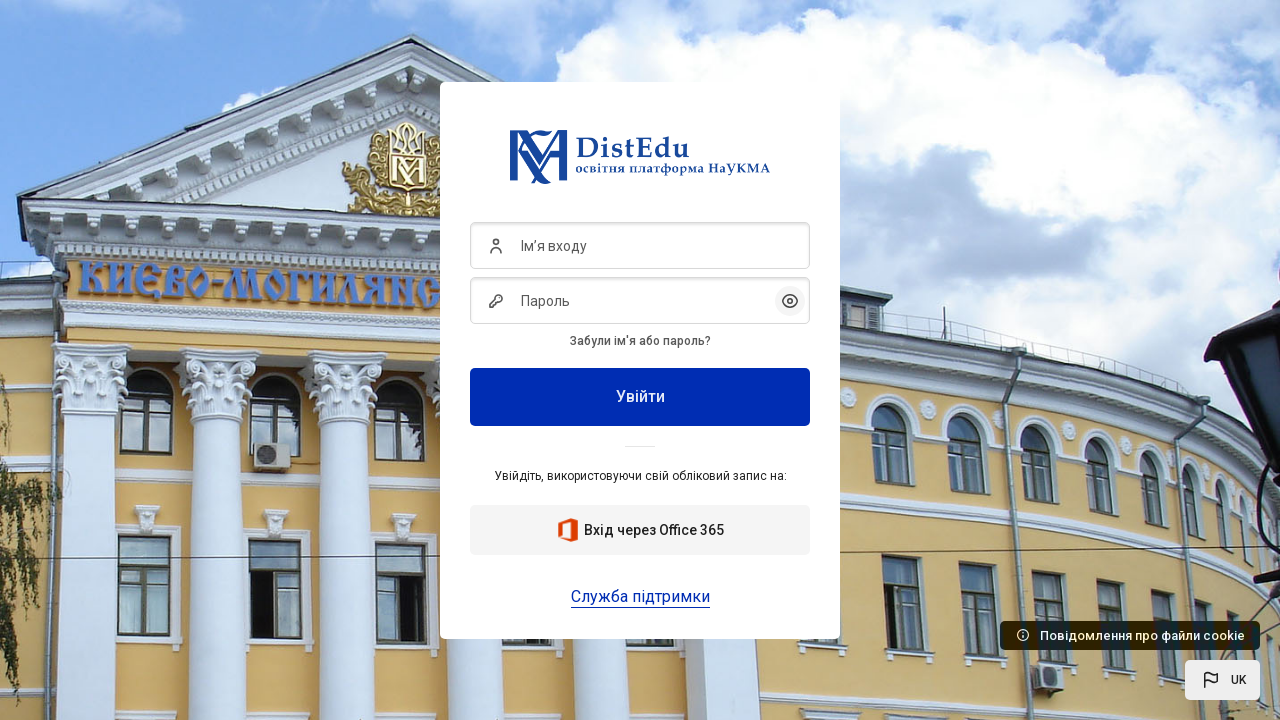

Verified URL contains 'ukma.edu.ua' domain
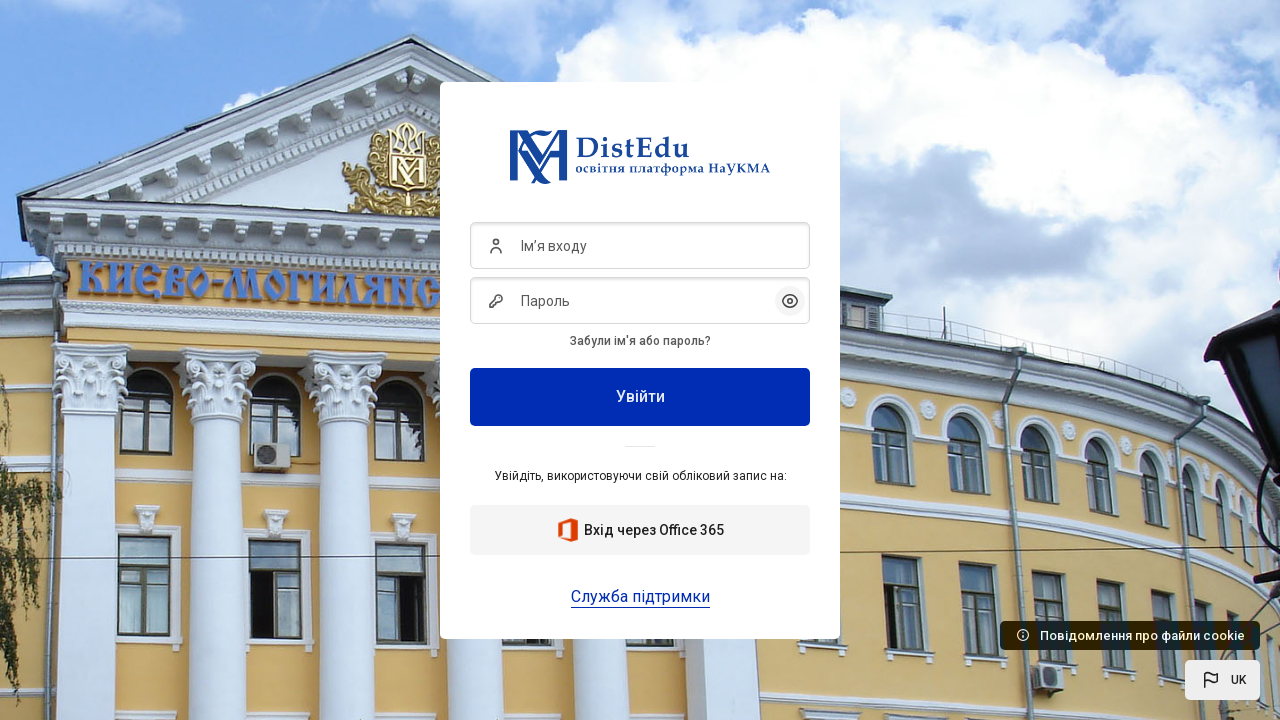

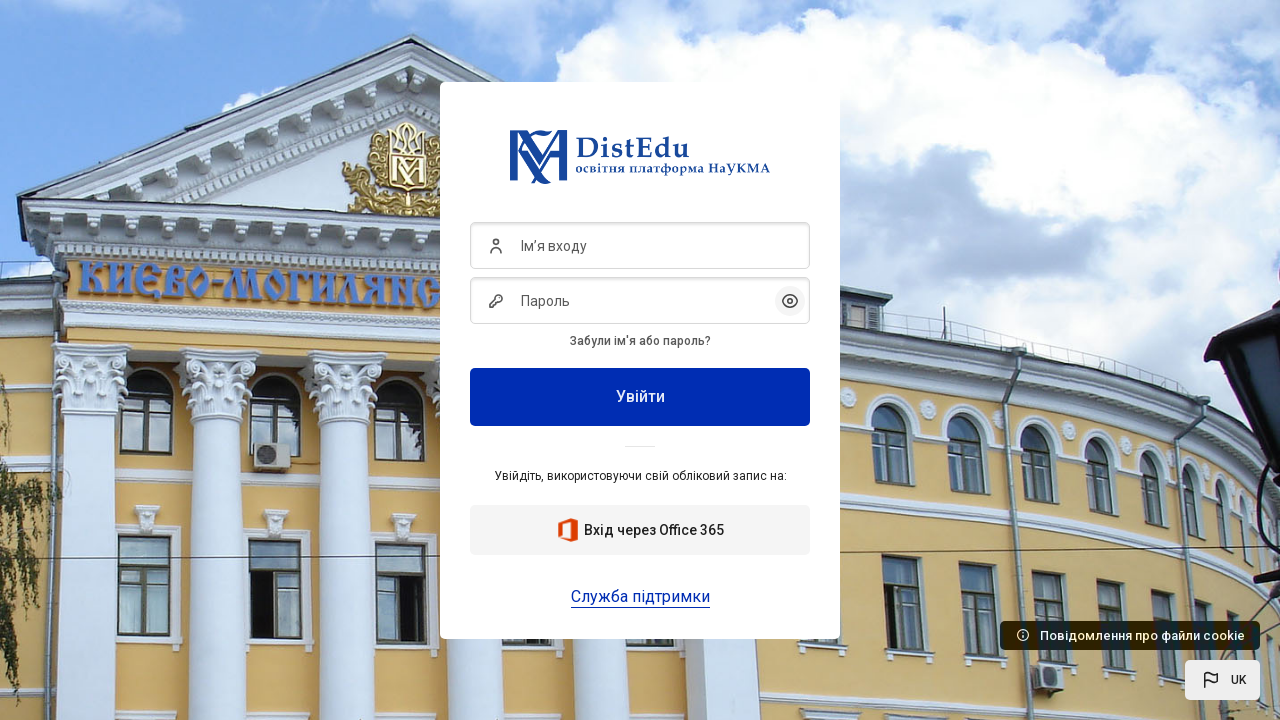